Tests scrolling functionality by scrolling to various elements on the page including the copyright section, launch career section, and middle content area

Starting URL: https://www.techtorialacademy.com/

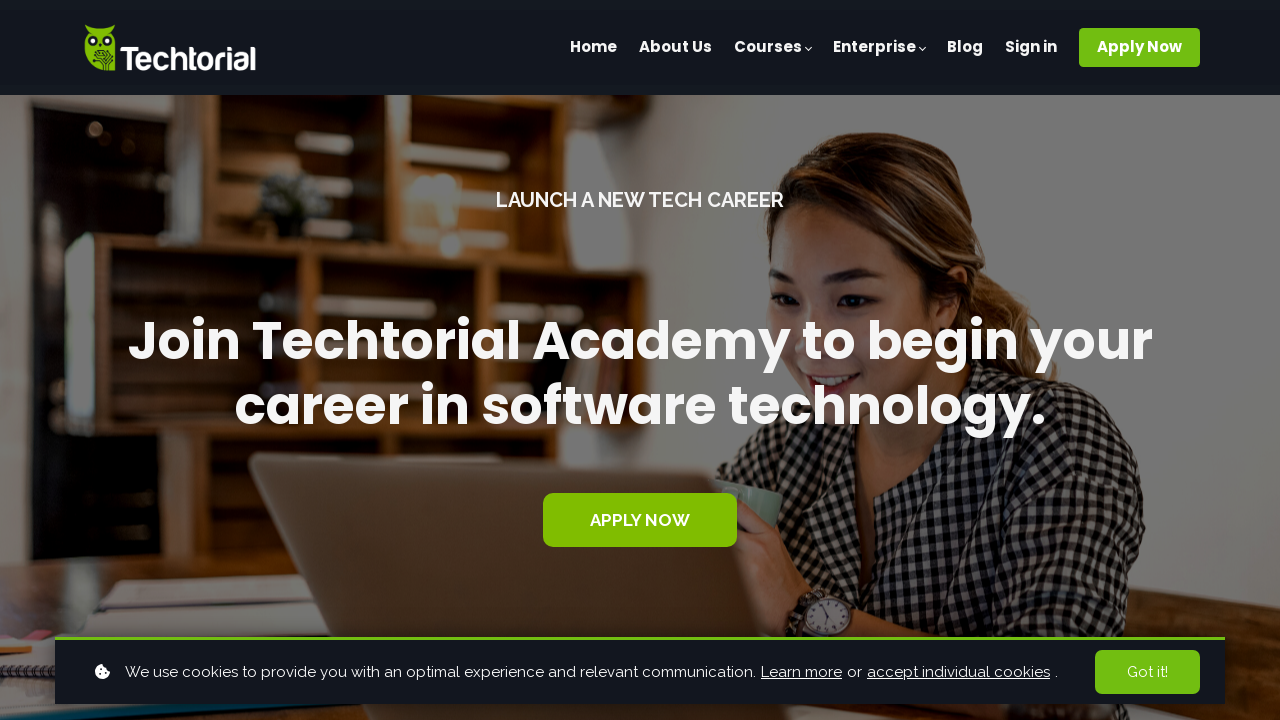

Scrolled to copyright element at bottom of page
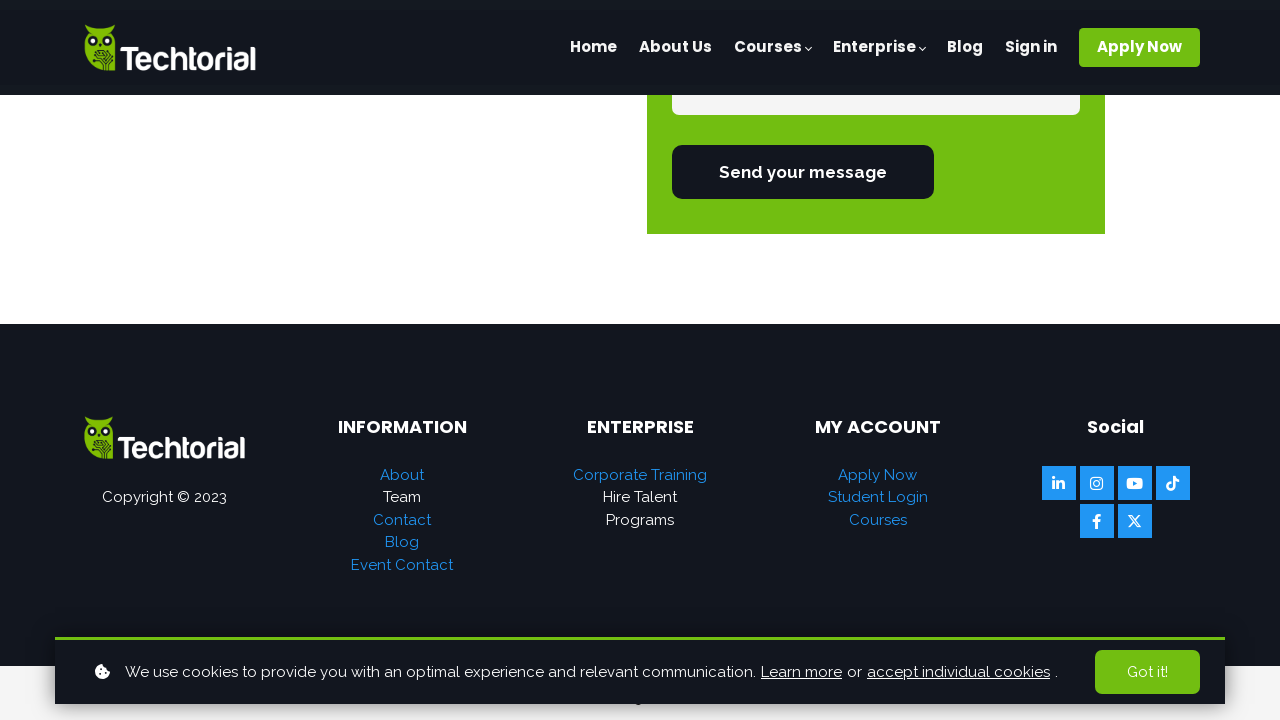

Scrolled to 'Launch a new tech career' section
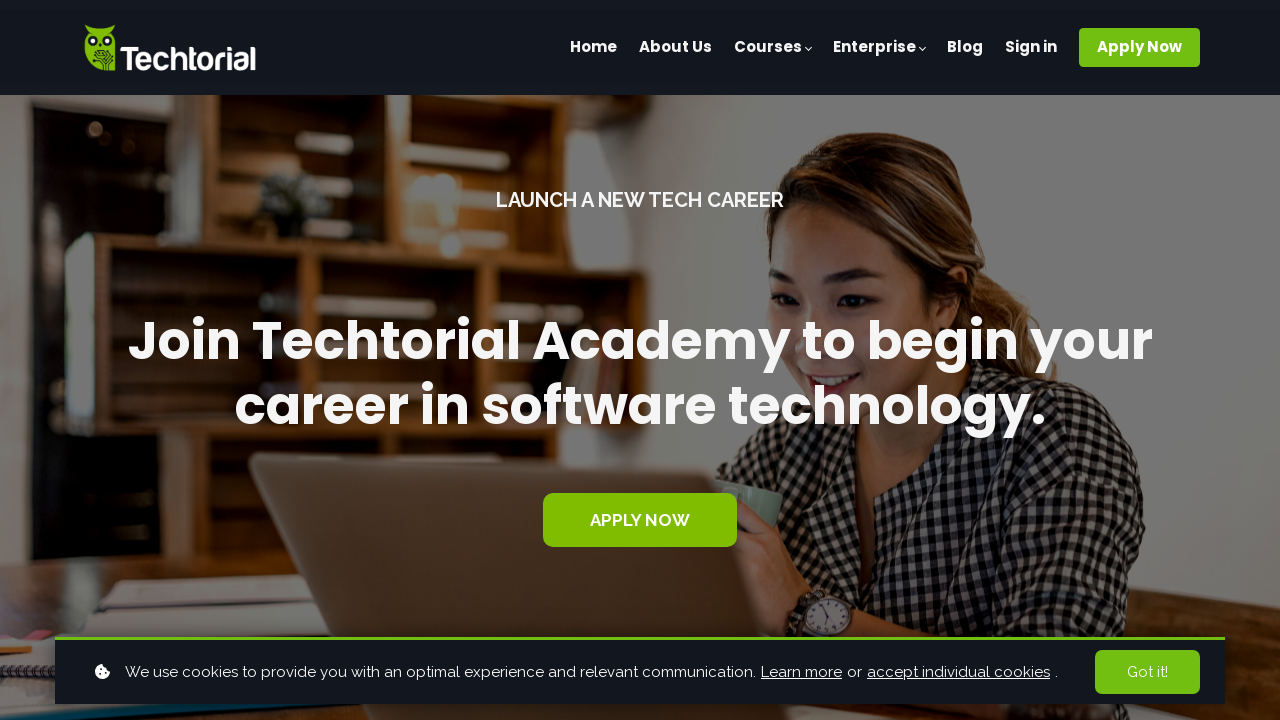

Scrolled to middle content area with 'The best learning' heading
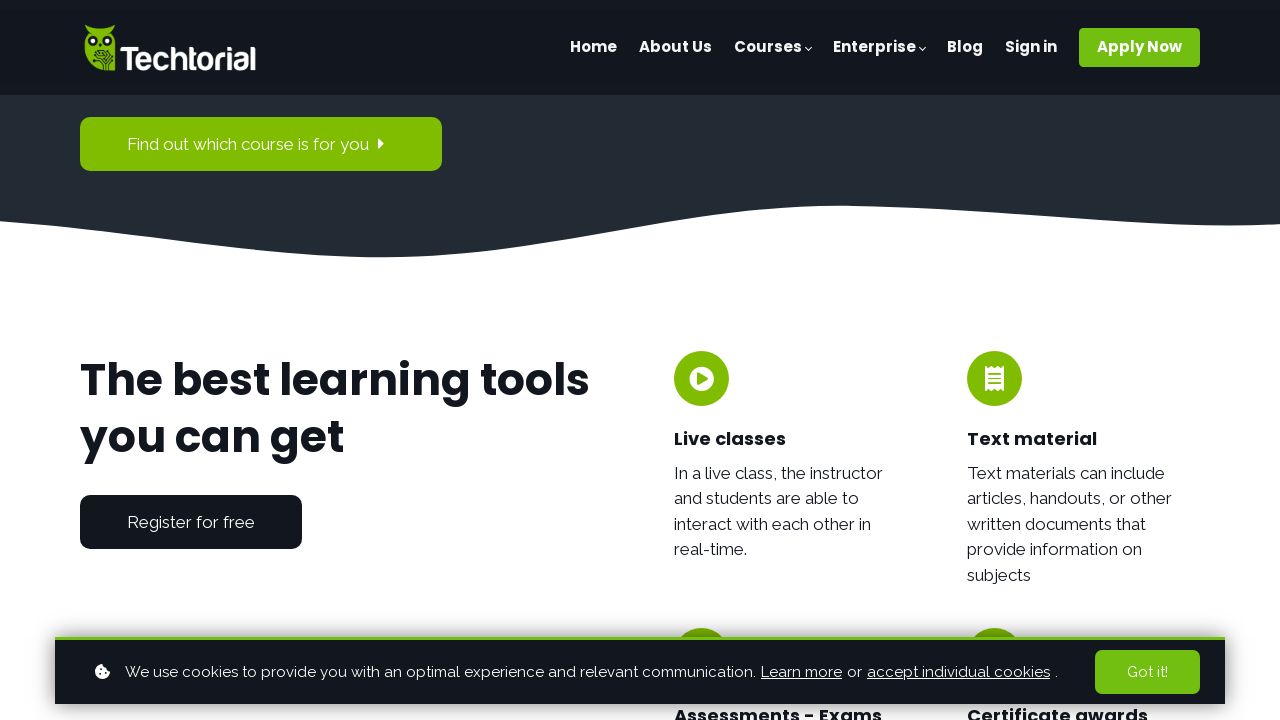

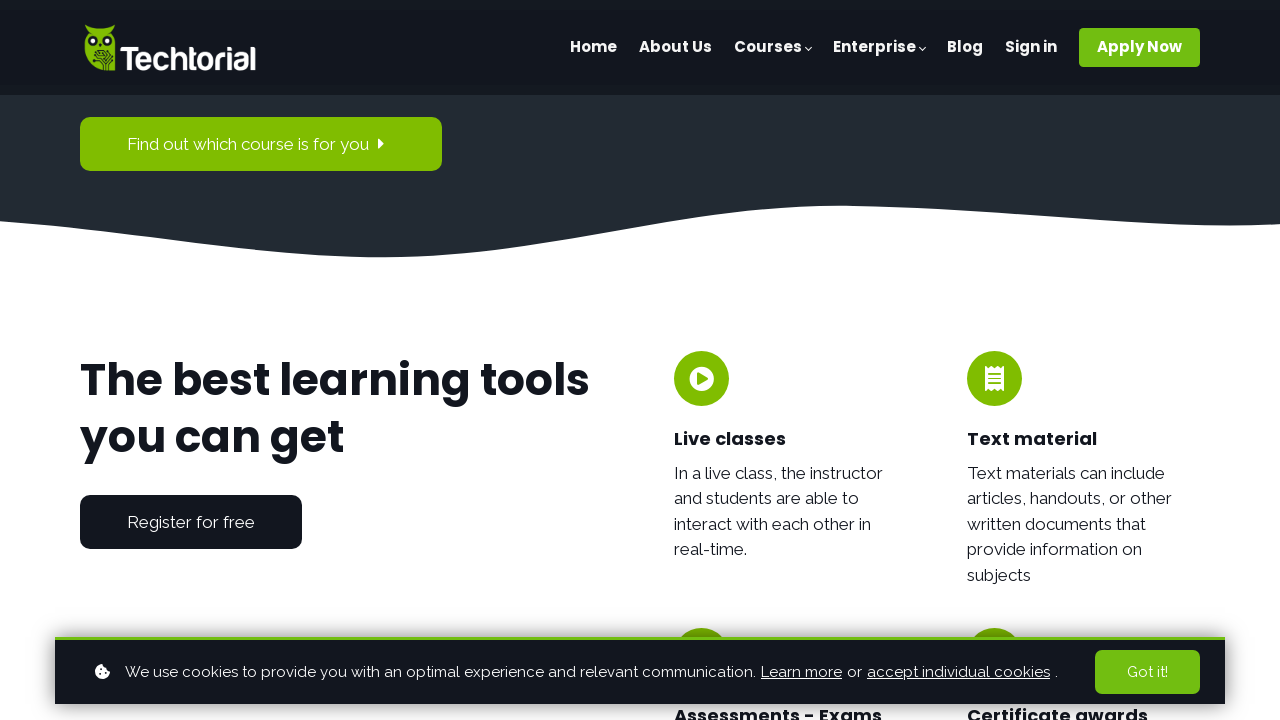